Tests that guide entry elements are not present when window is resized smaller

Starting URL: https://www.youtube.com

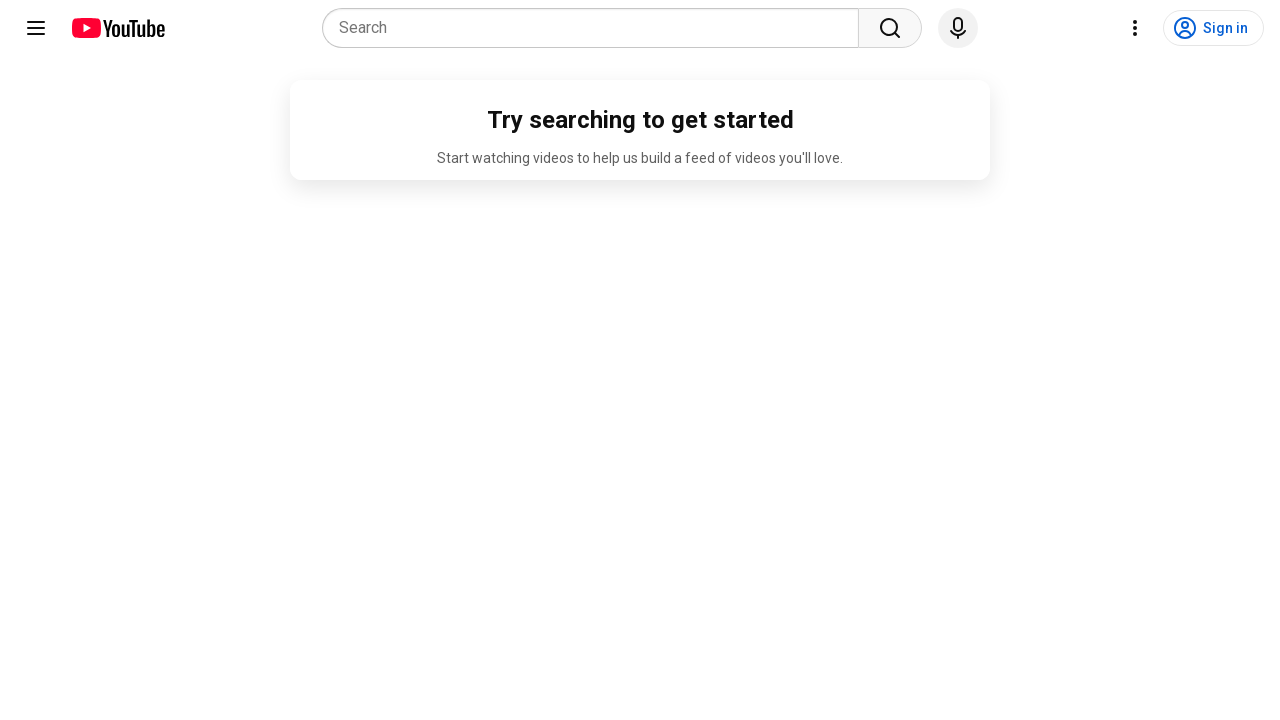

Resized viewport to 900x800 pixels
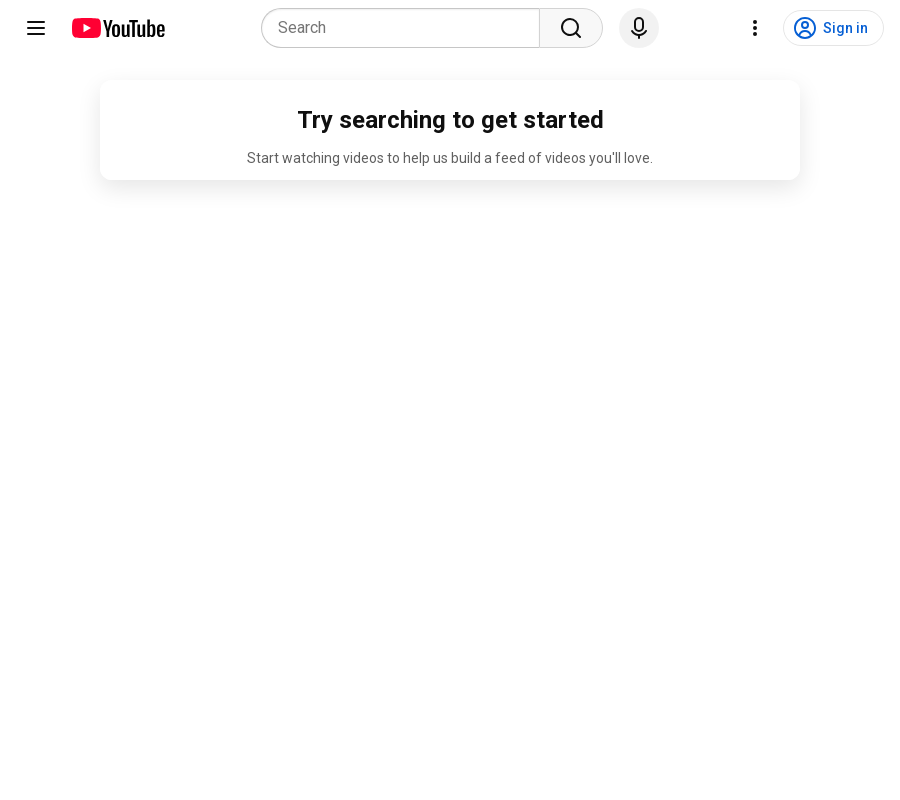

Queried for guide entry renderer elements
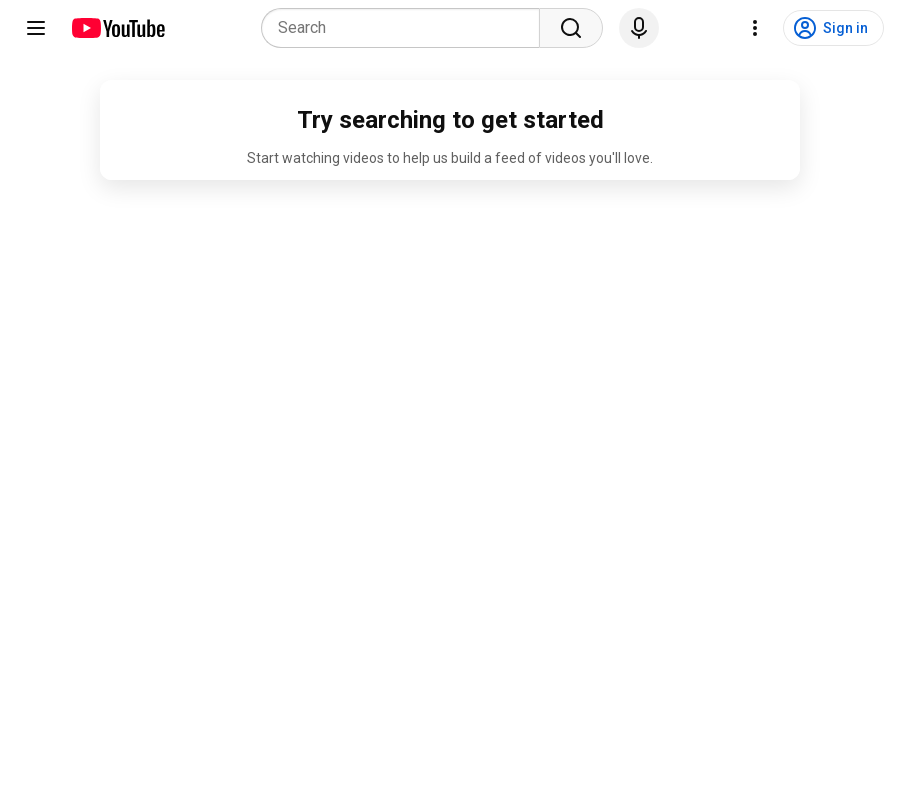

Verified that no guide entry elements are present at smaller window size
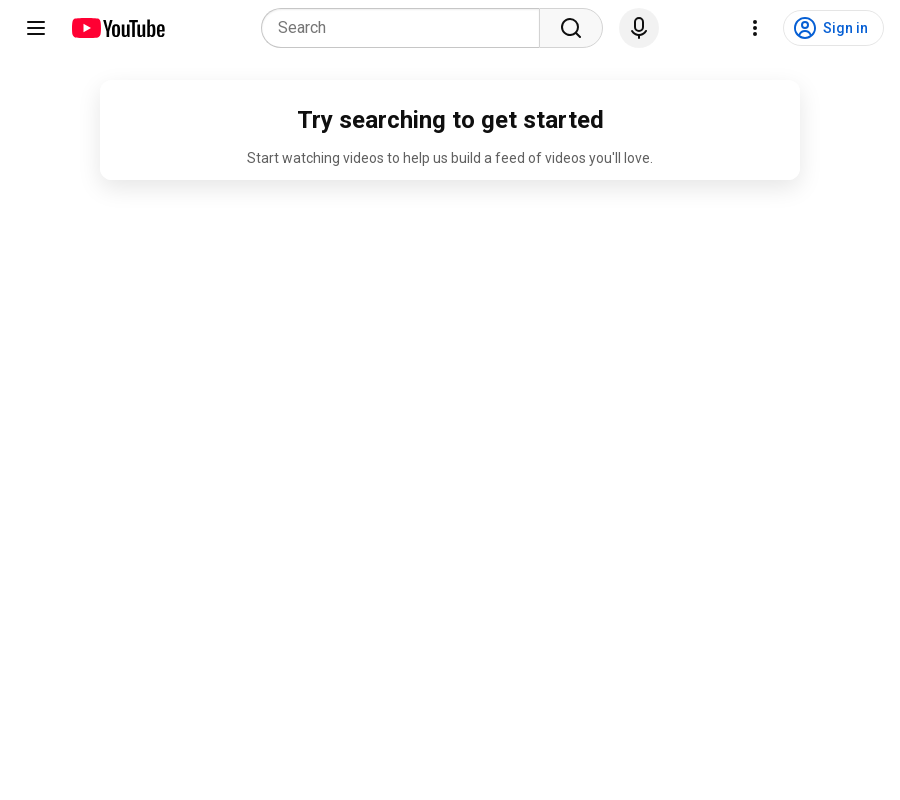

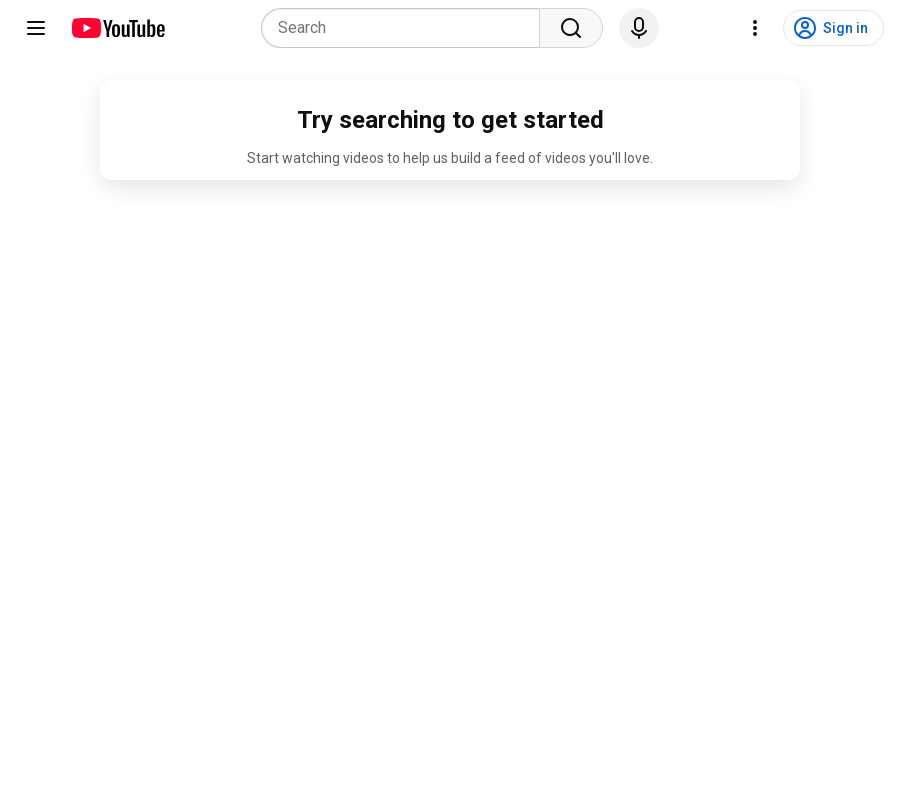